Tests that the counter displays the correct number of todo items as items are added

Starting URL: https://demo.playwright.dev/todomvc

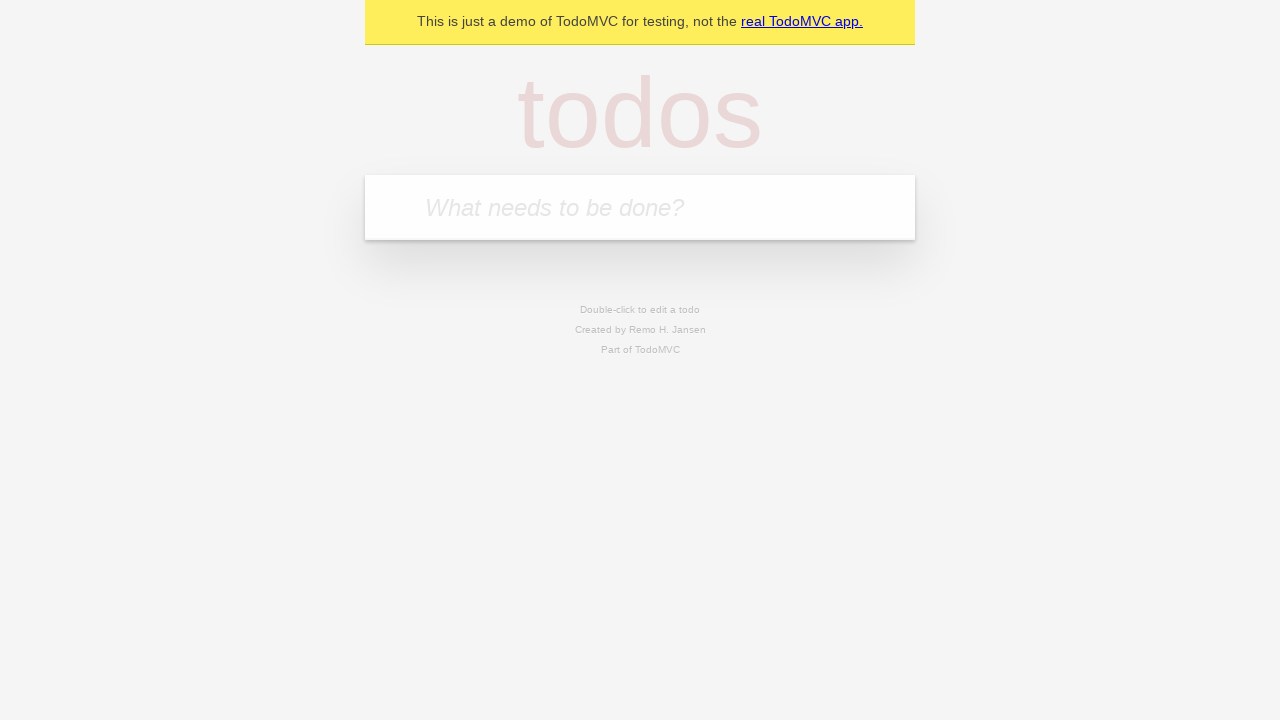

Filled todo input with 'buy some cheese' on internal:attr=[placeholder="What needs to be done?"i]
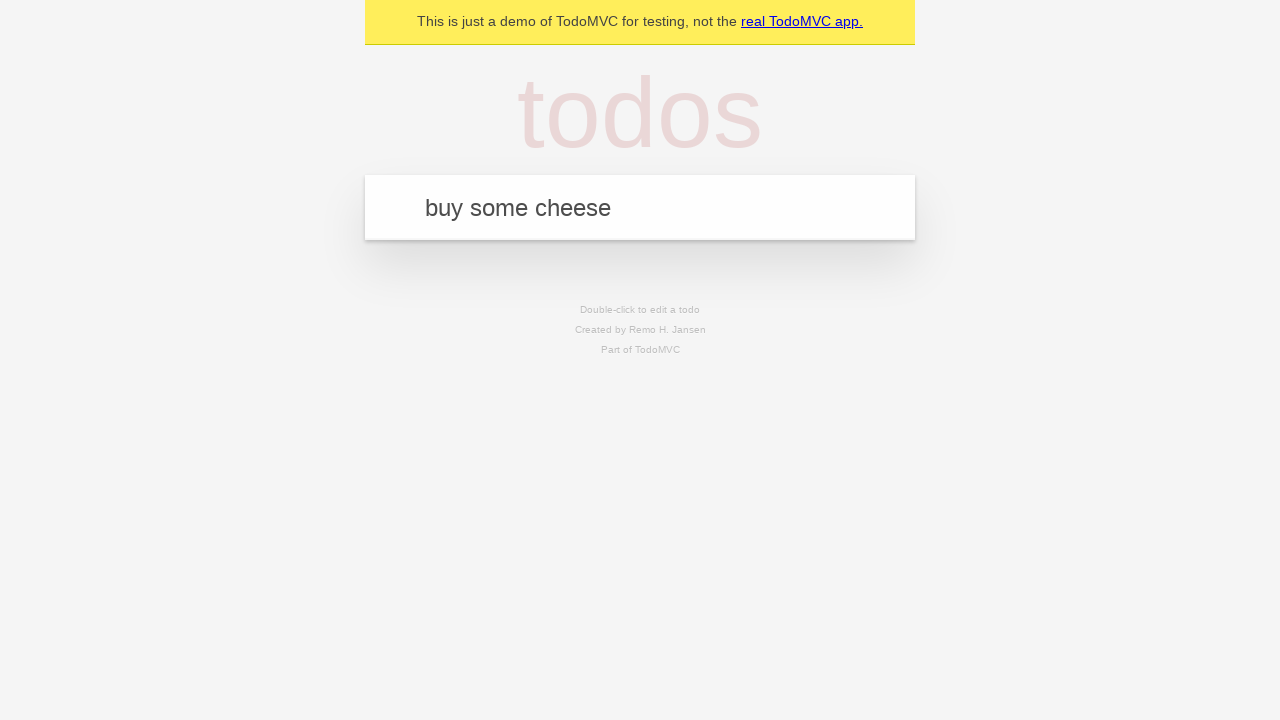

Pressed Enter to add first todo item on internal:attr=[placeholder="What needs to be done?"i]
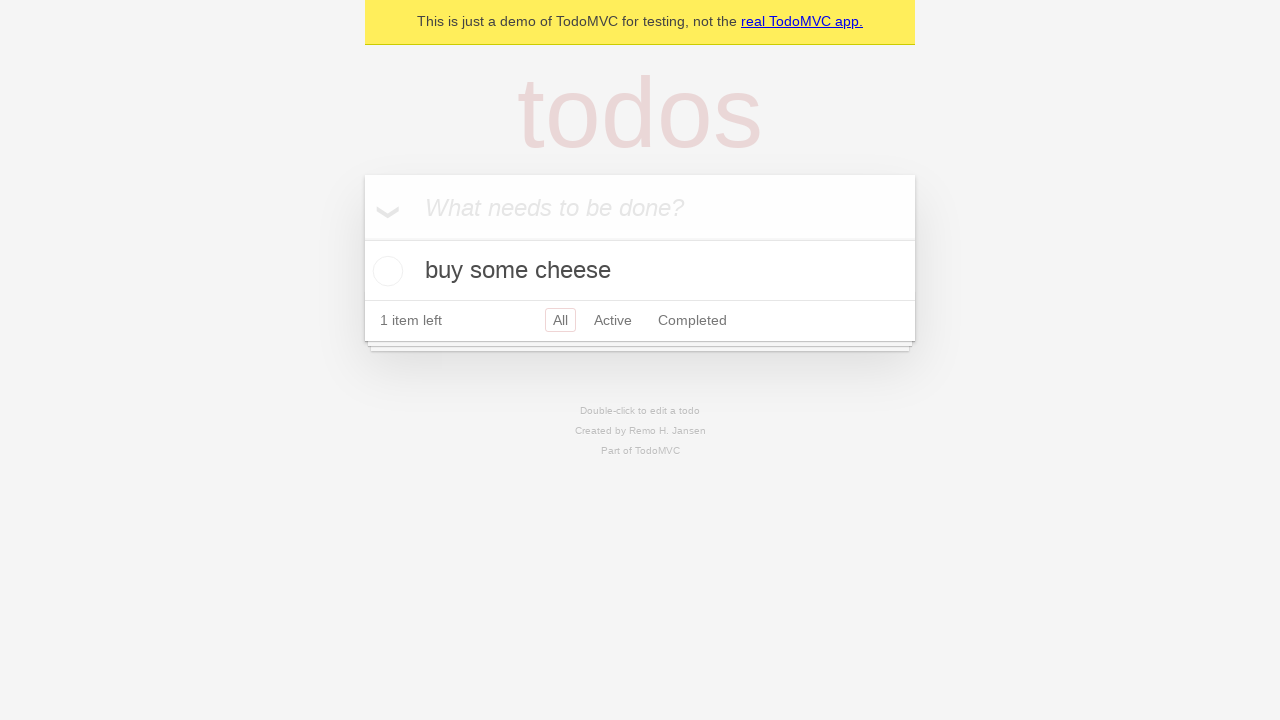

Counter element loaded after adding first item
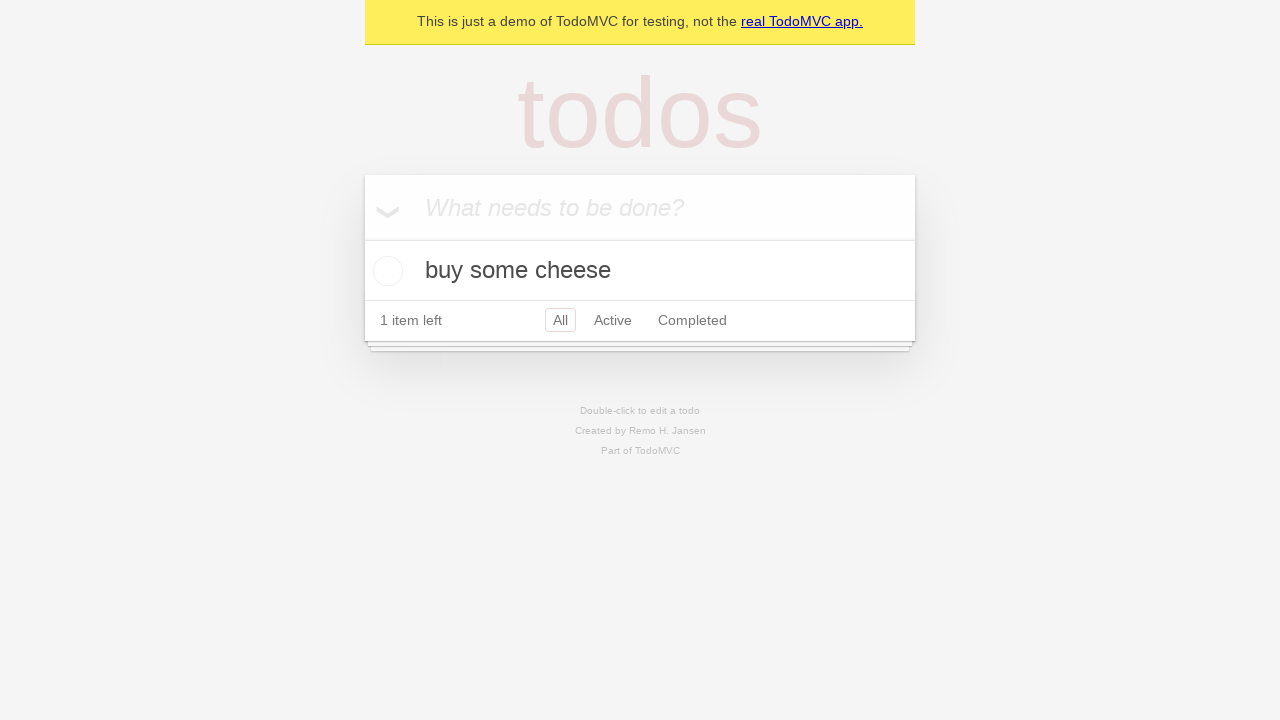

Filled todo input with 'feed the cat' on internal:attr=[placeholder="What needs to be done?"i]
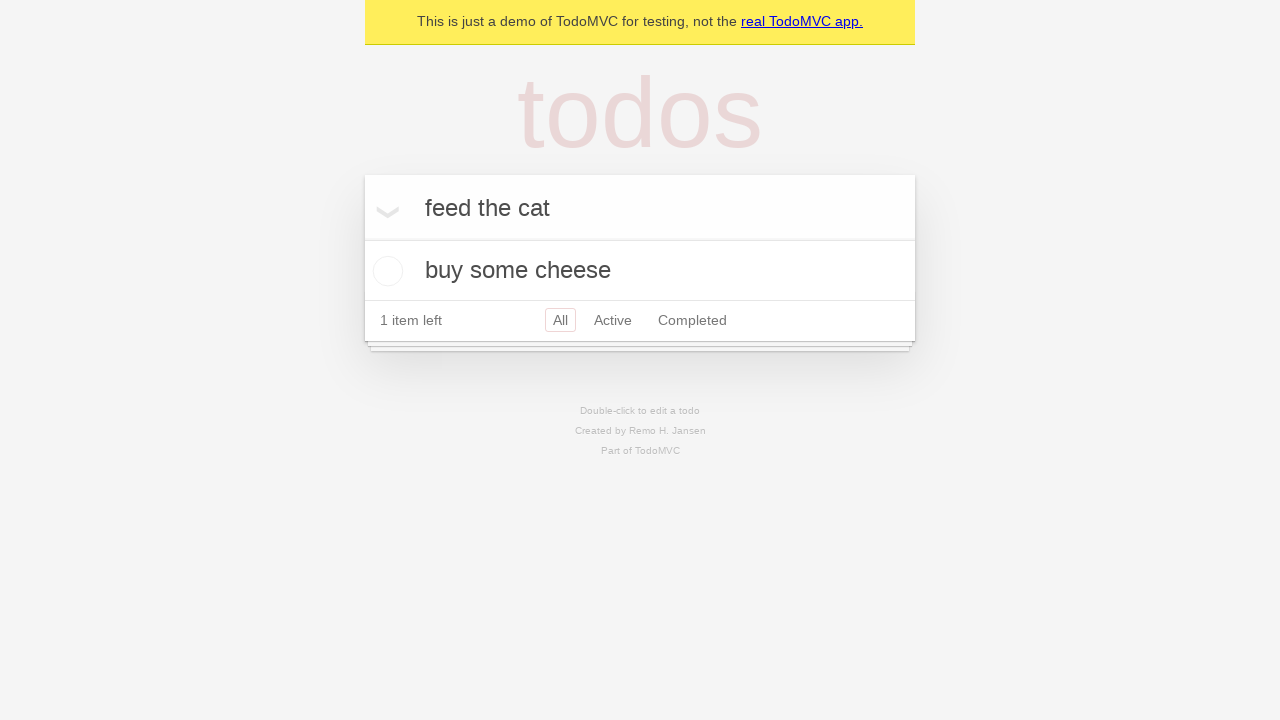

Pressed Enter to add second todo item on internal:attr=[placeholder="What needs to be done?"i]
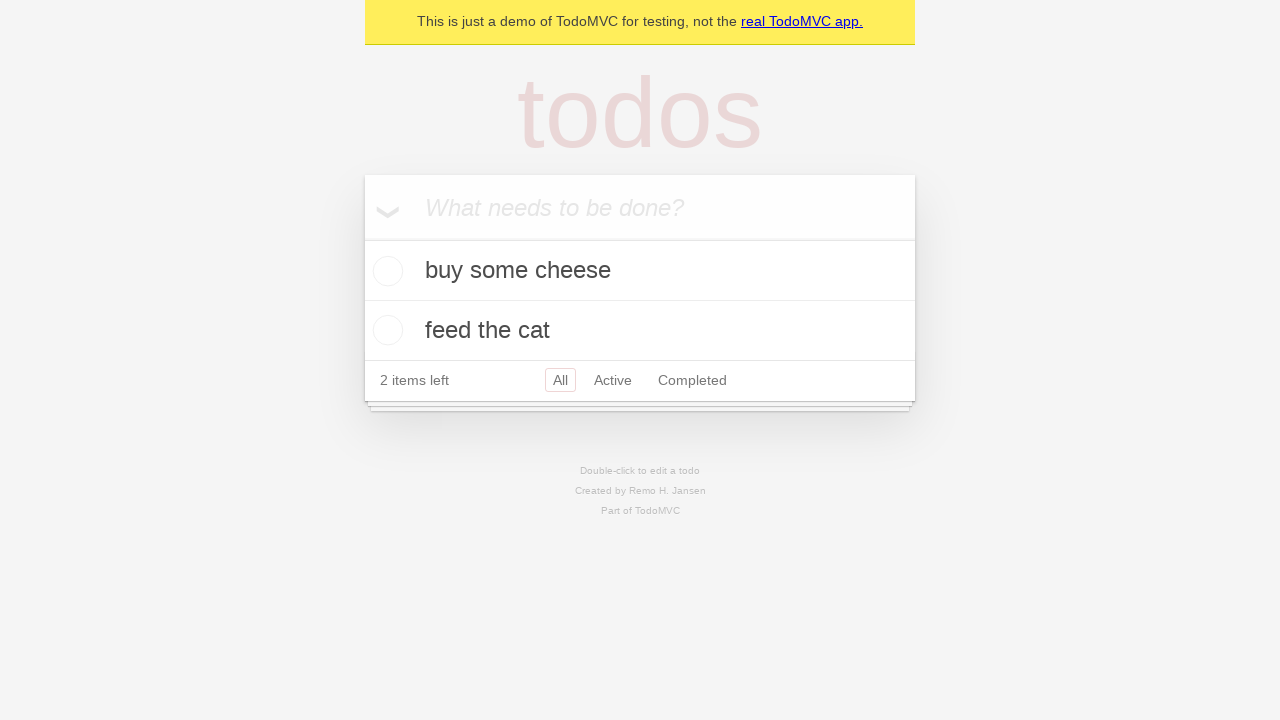

Second todo item appeared in the list
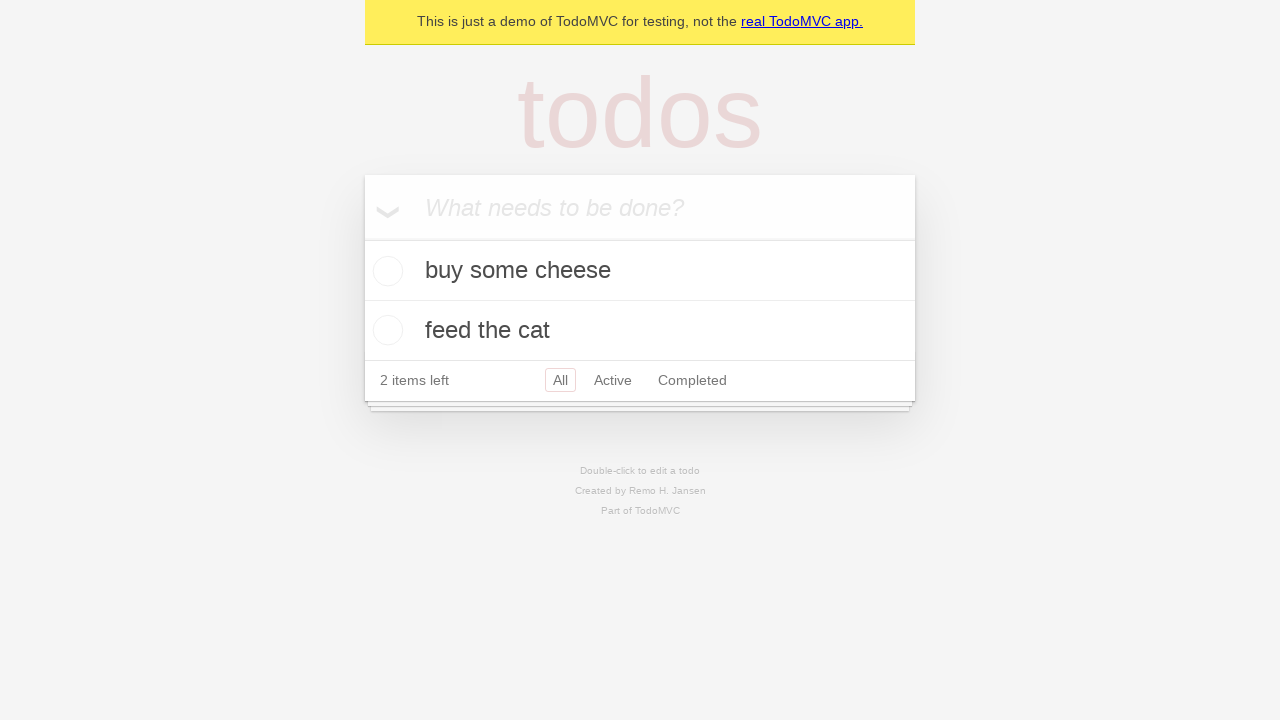

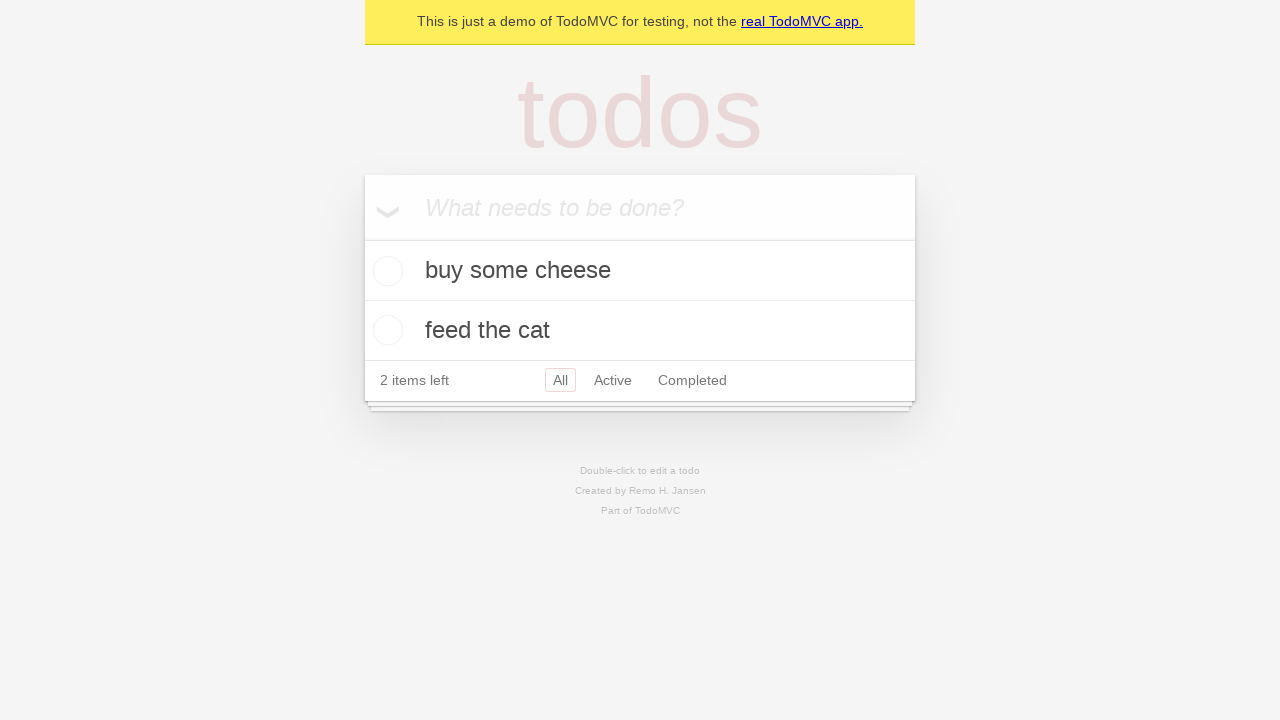